Navigates to Qxf2's Selenium tutorial page, maximizes the browser window, locates an example table, and verifies that row elements exist within the table.

Starting URL: http://qxf2.com/selenium-tutorial-main

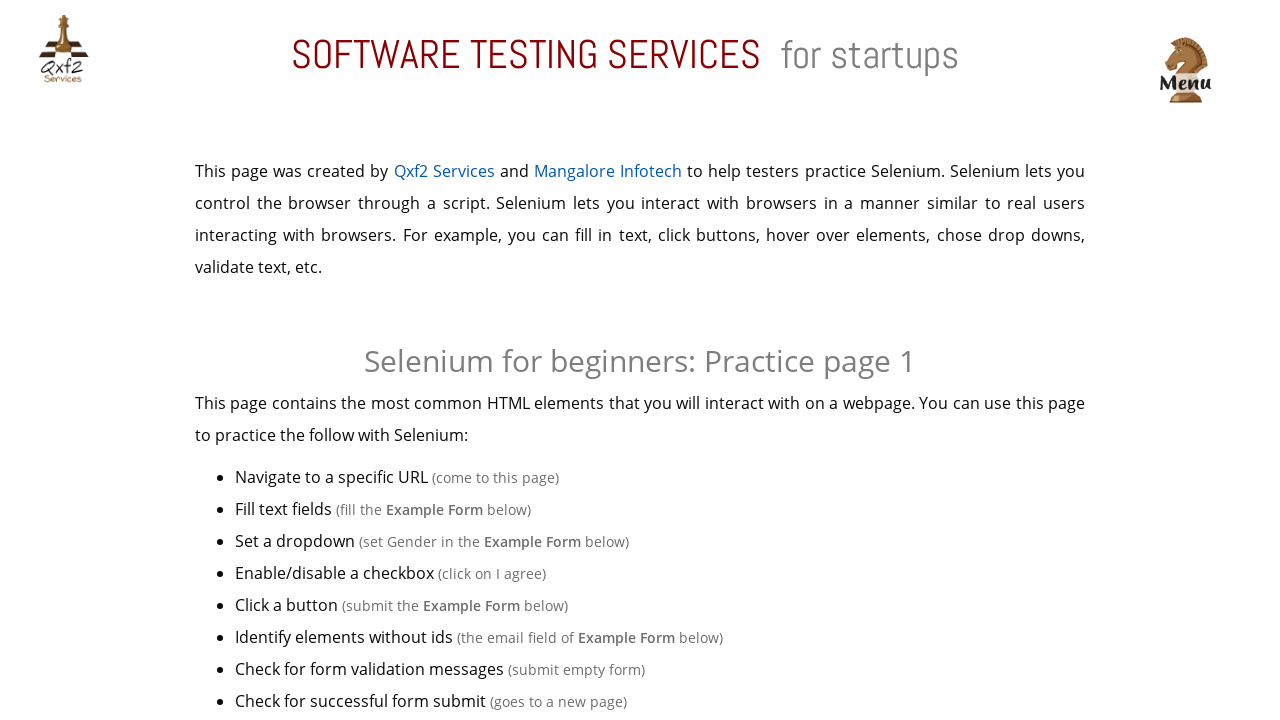

Navigated to Qxf2's Selenium tutorial page
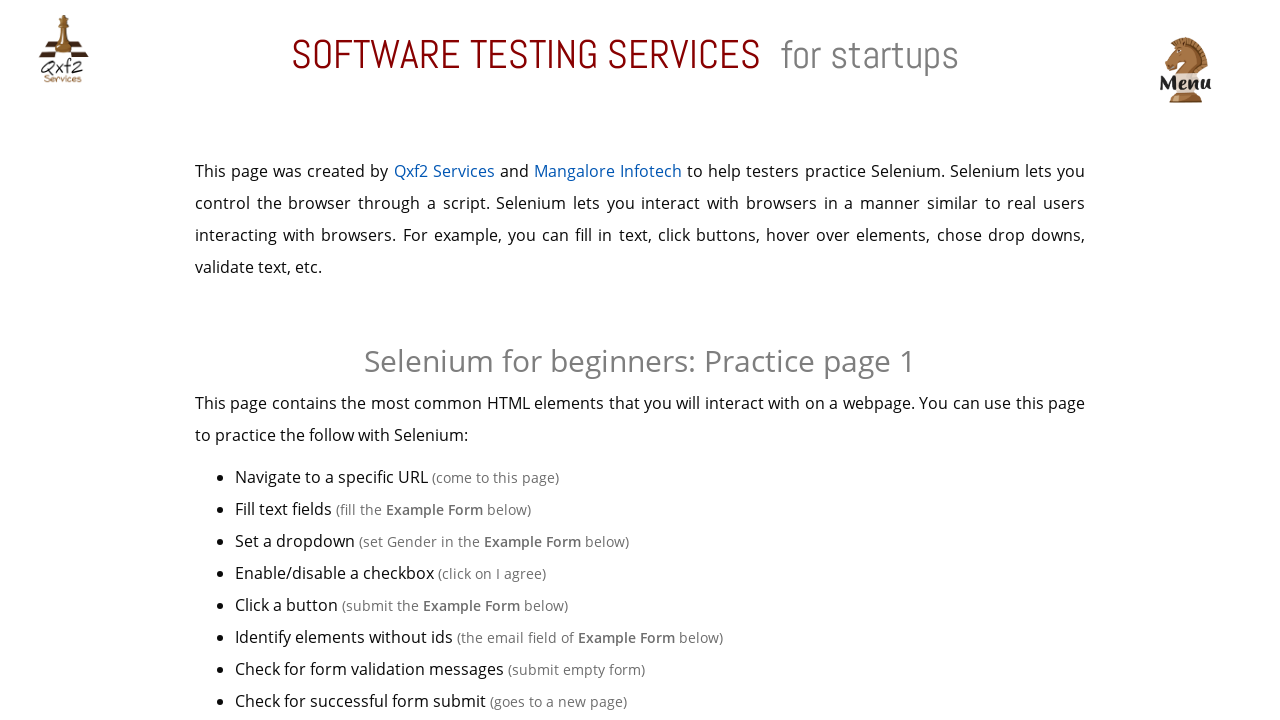

Maximized browser window to 1920x1080
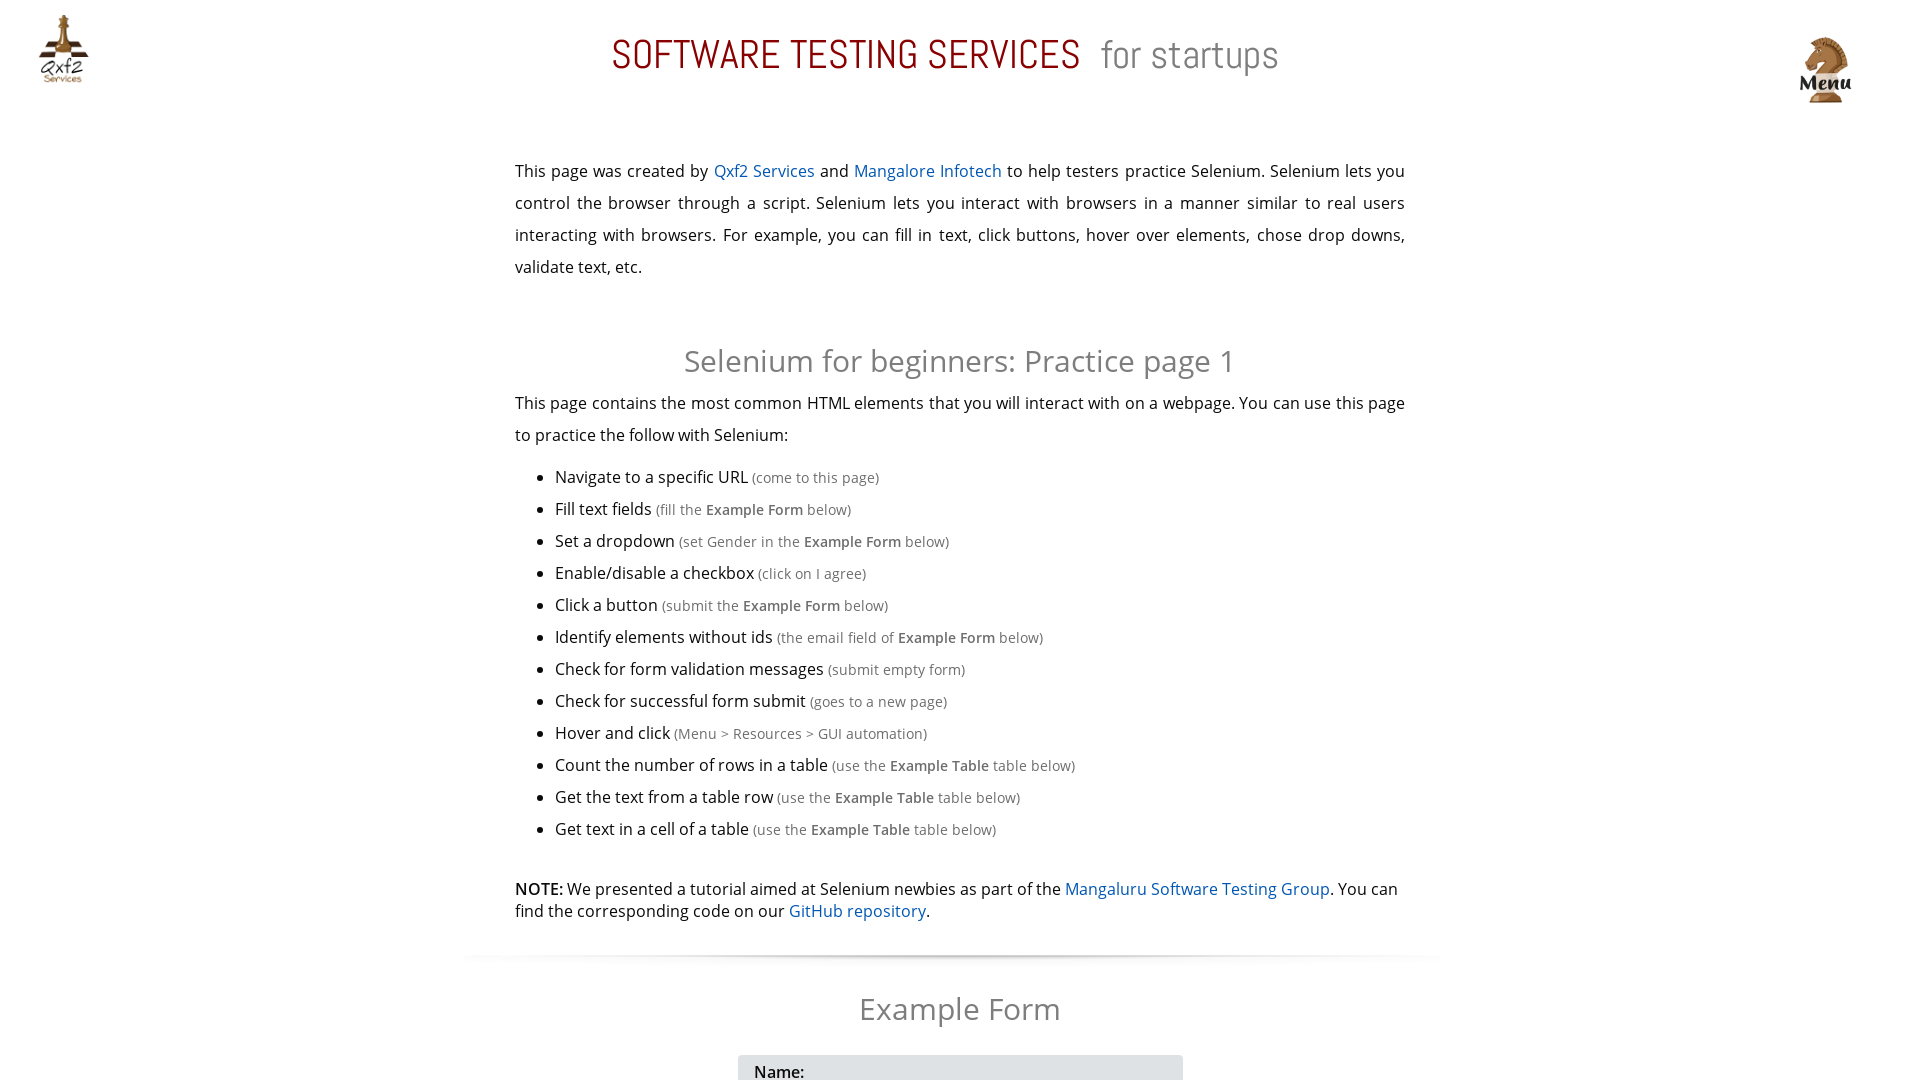

Located and waited for Example Table to load
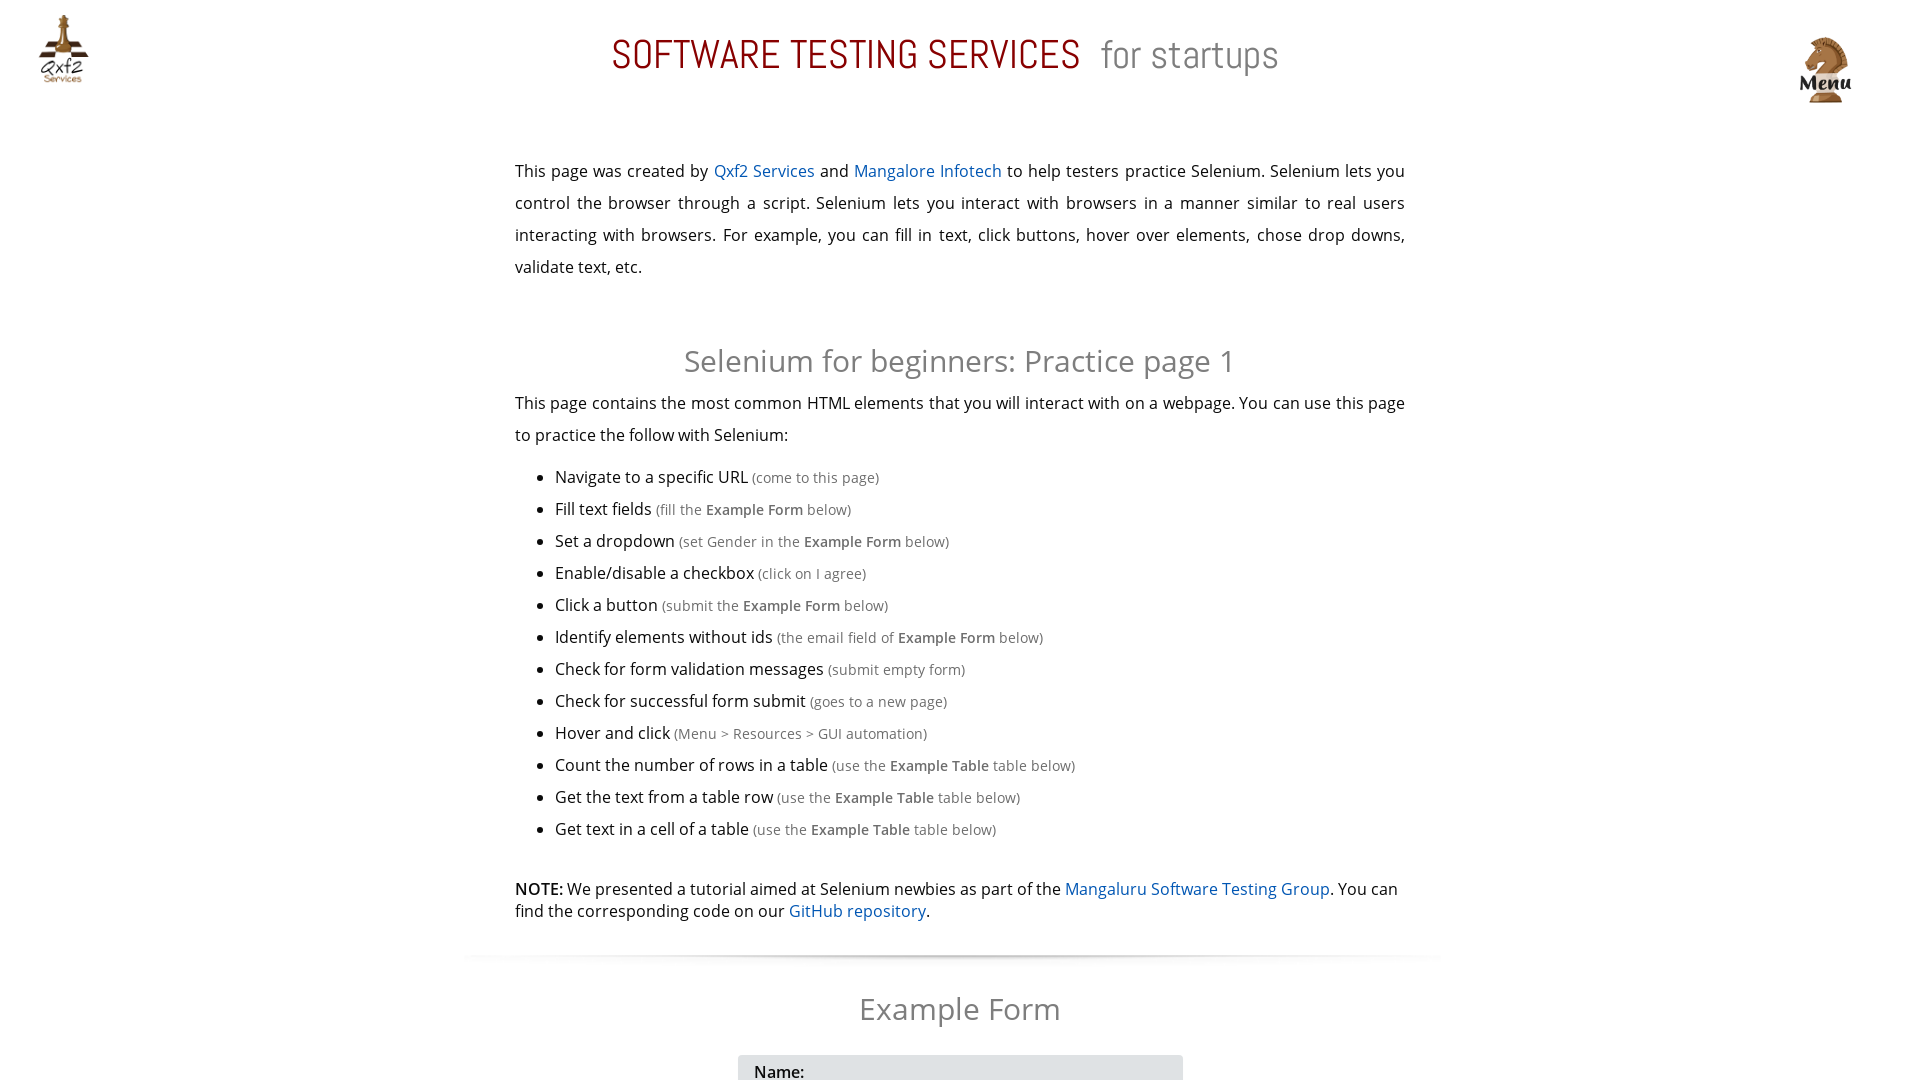

Located all row elements within the table body
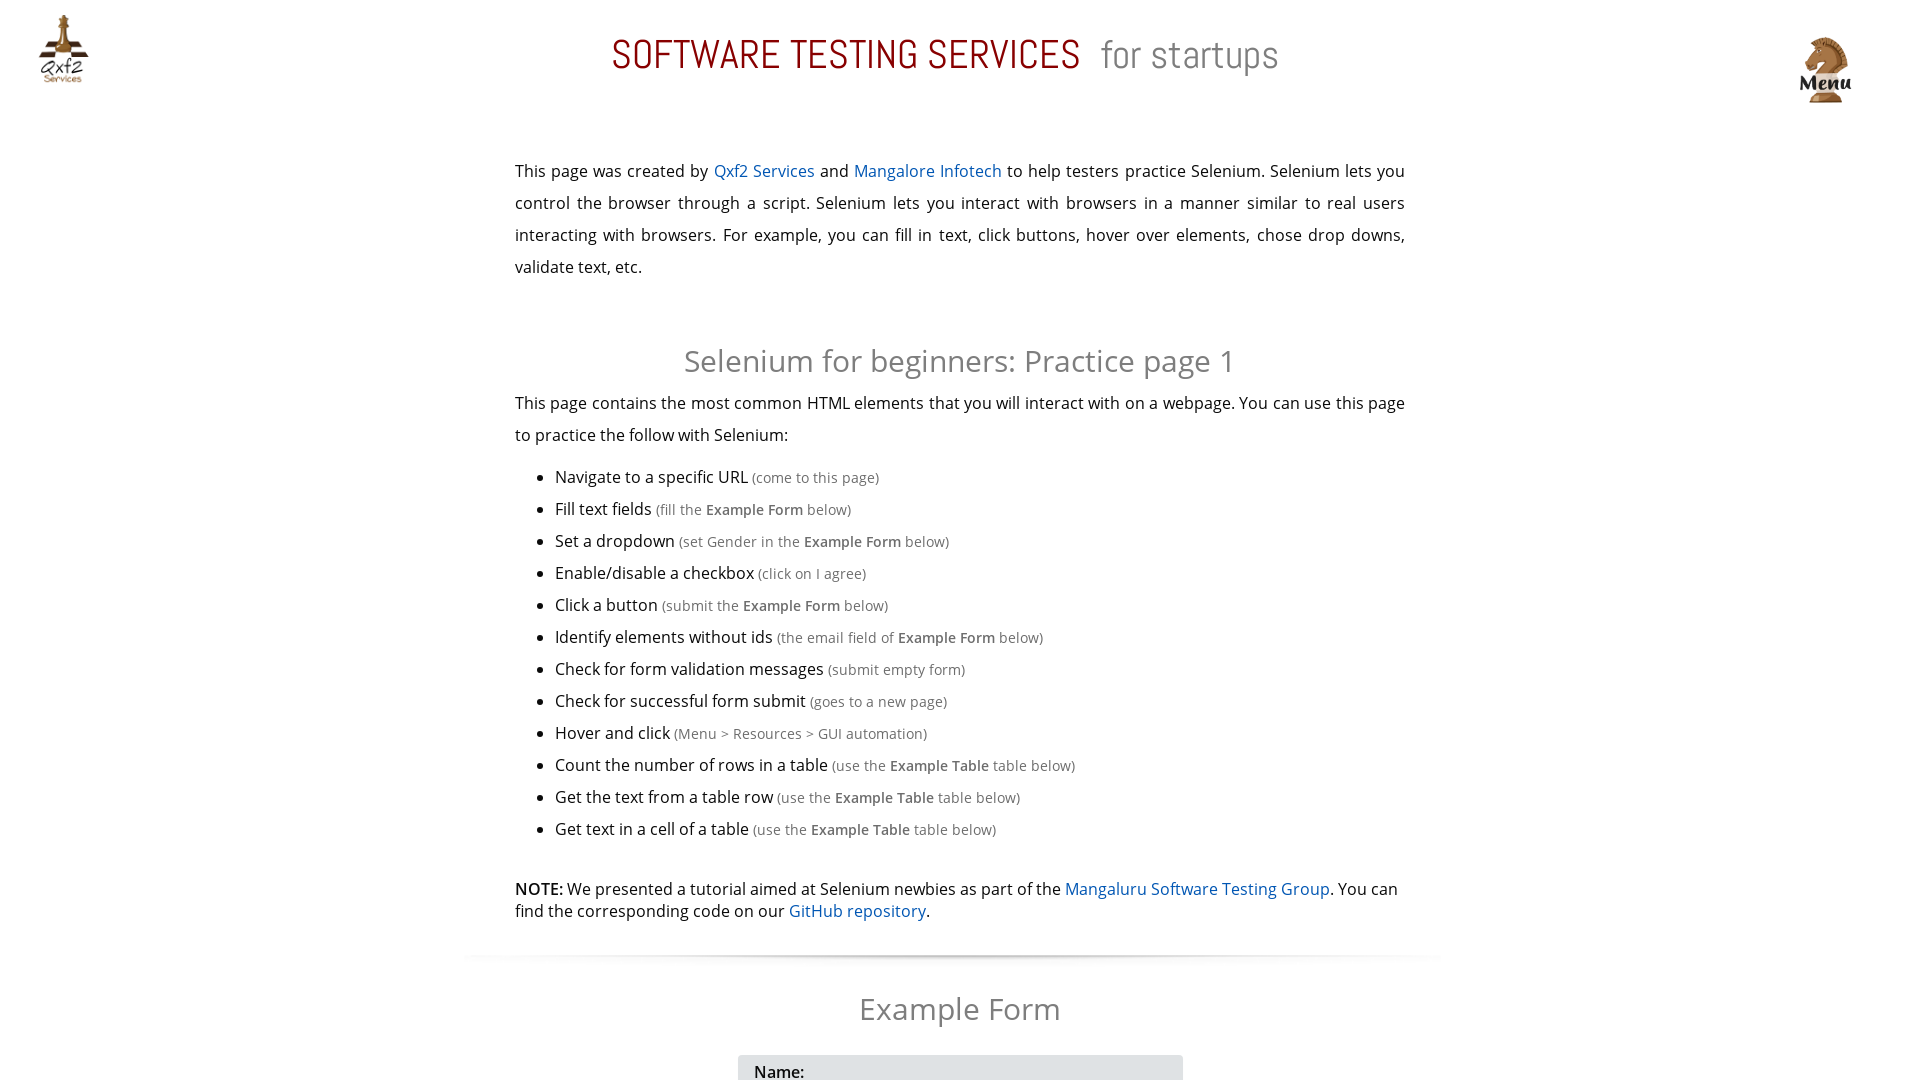

Waited for first row element to be present
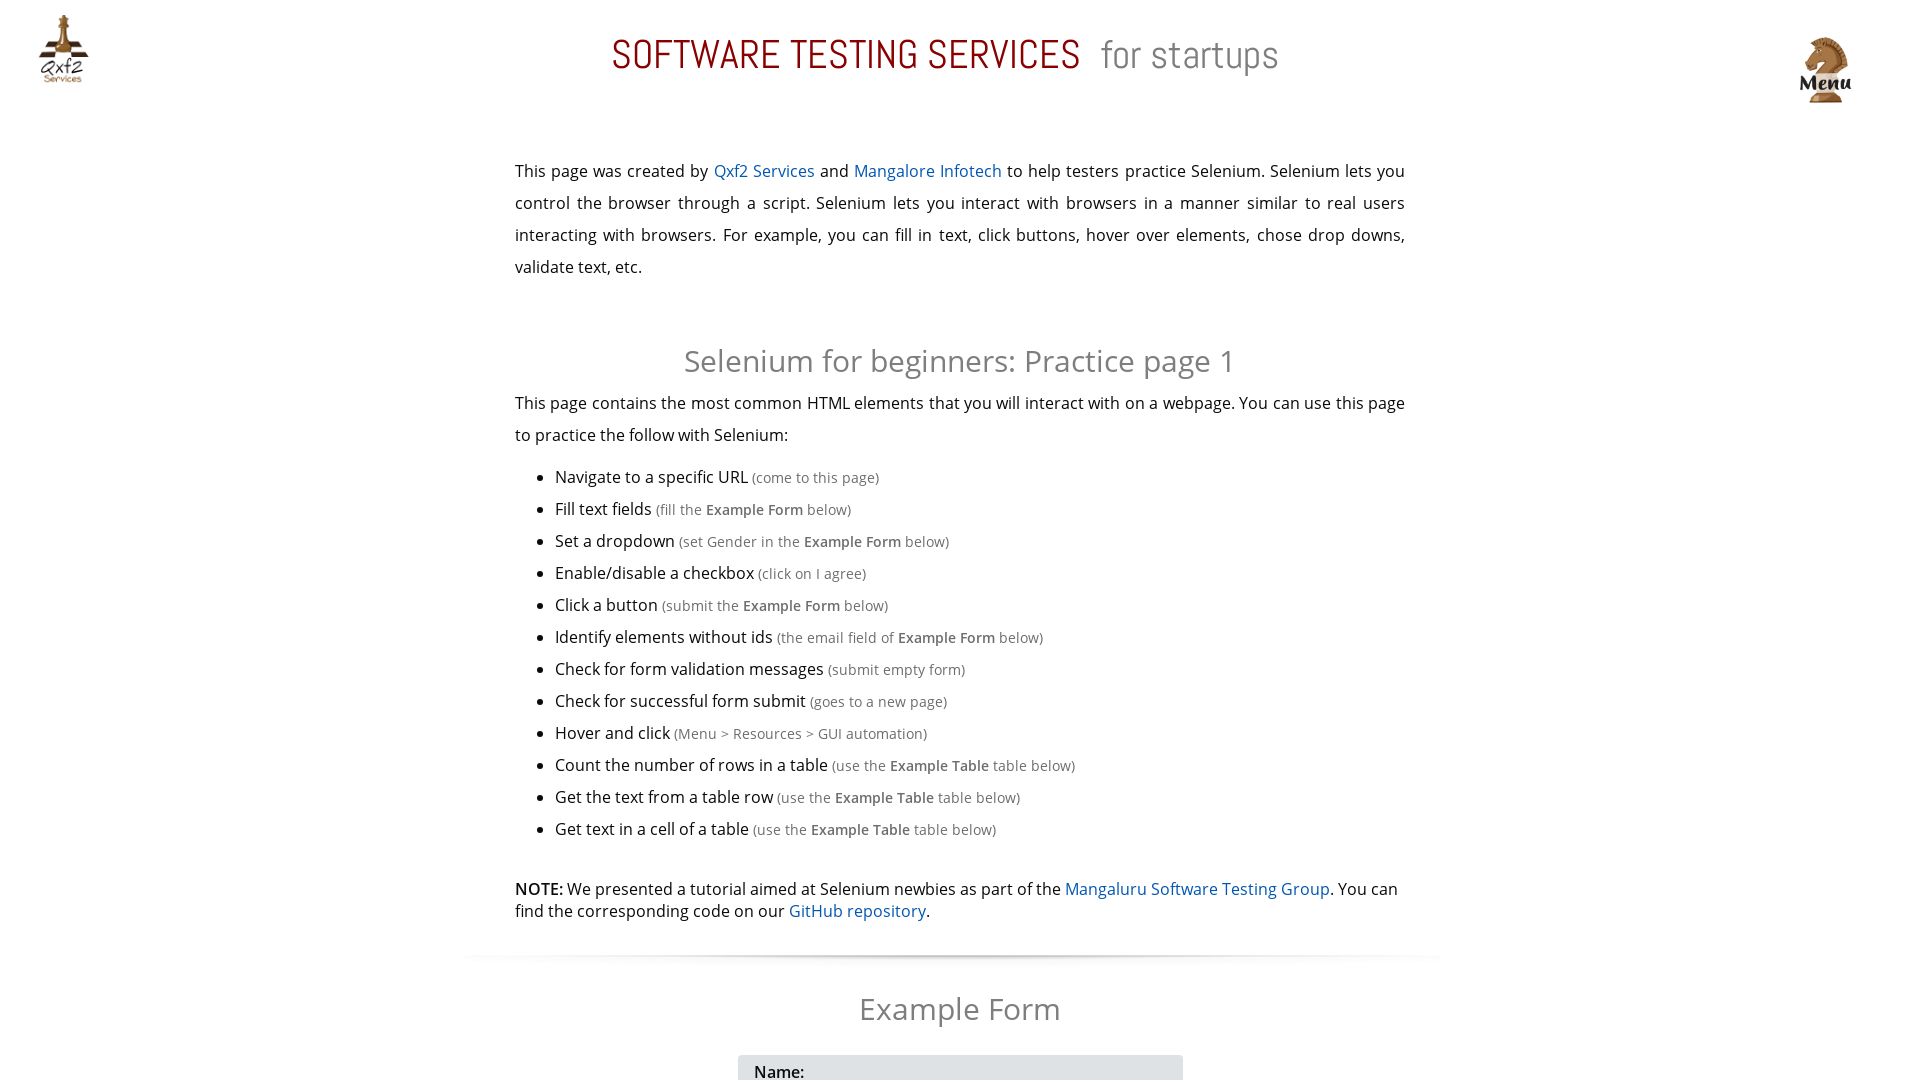

Verified that 3 row elements exist within the table
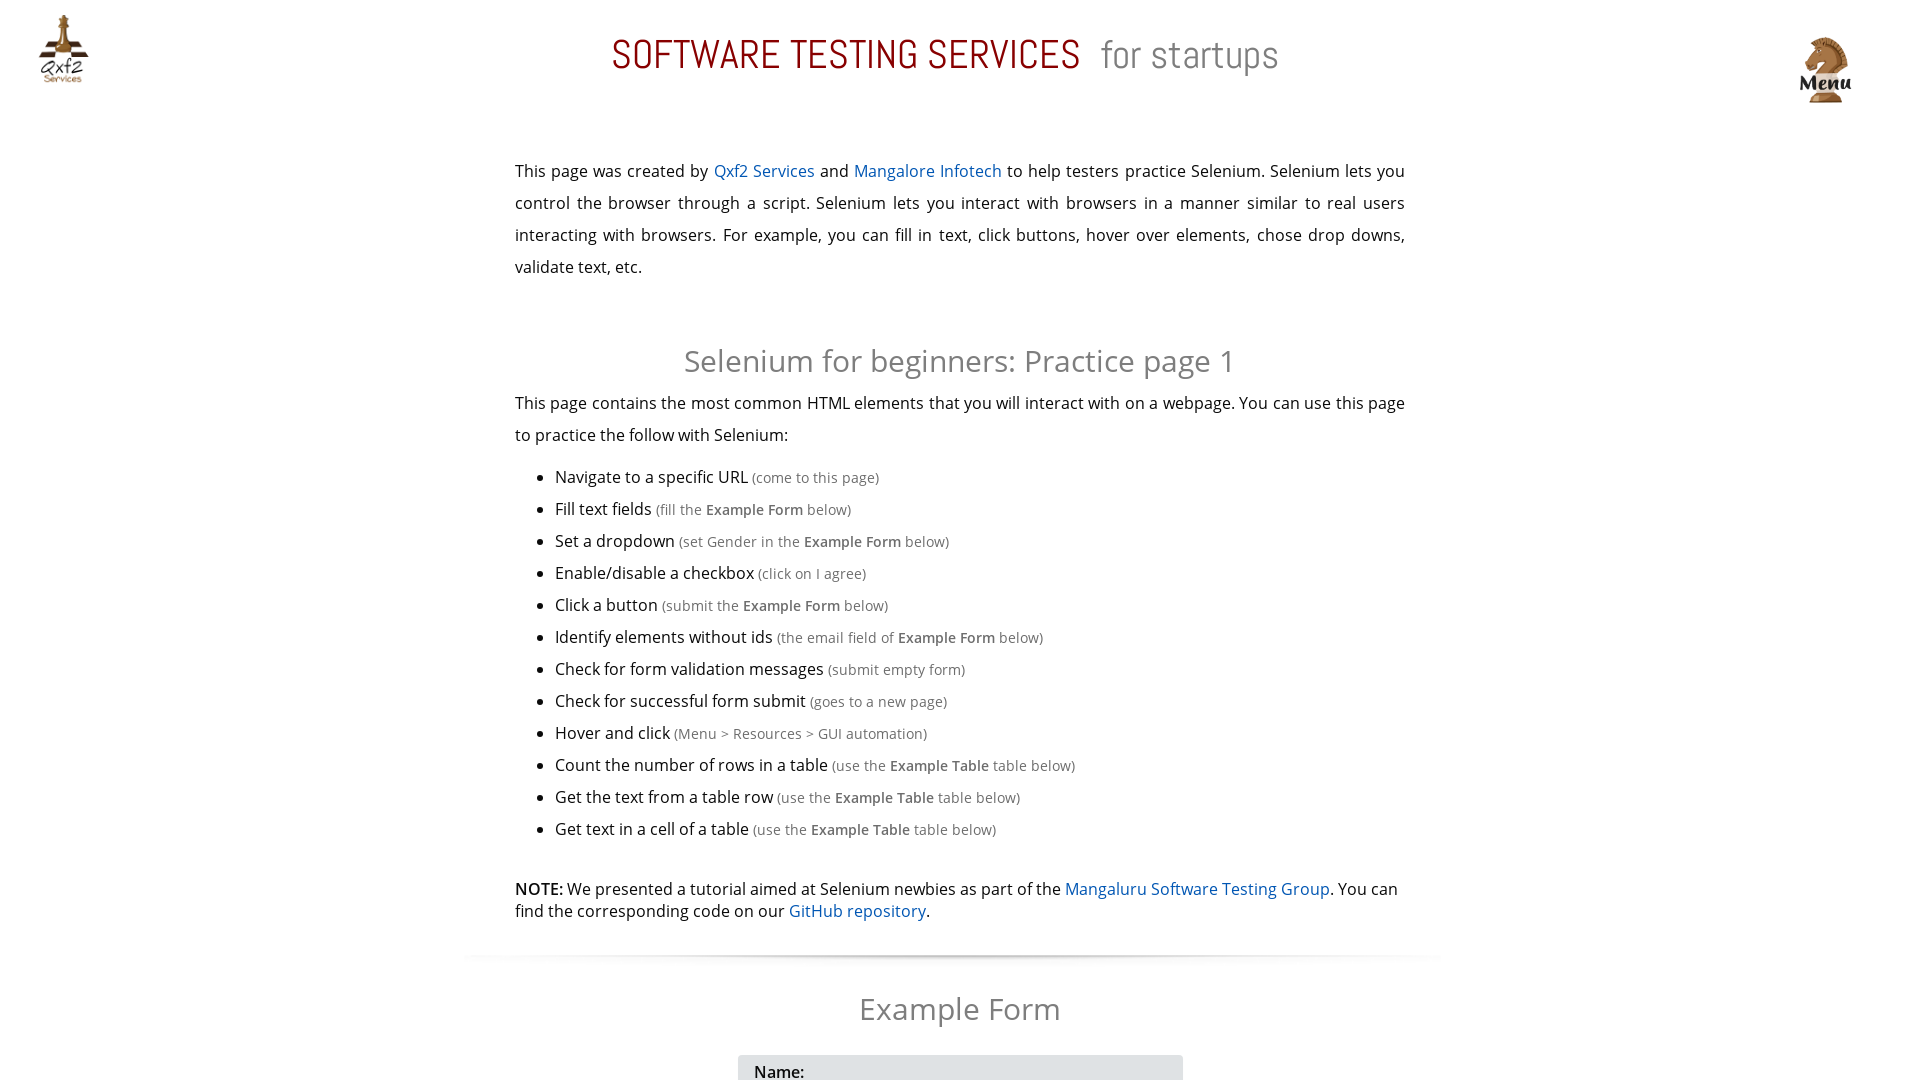

Printed total row count: 3
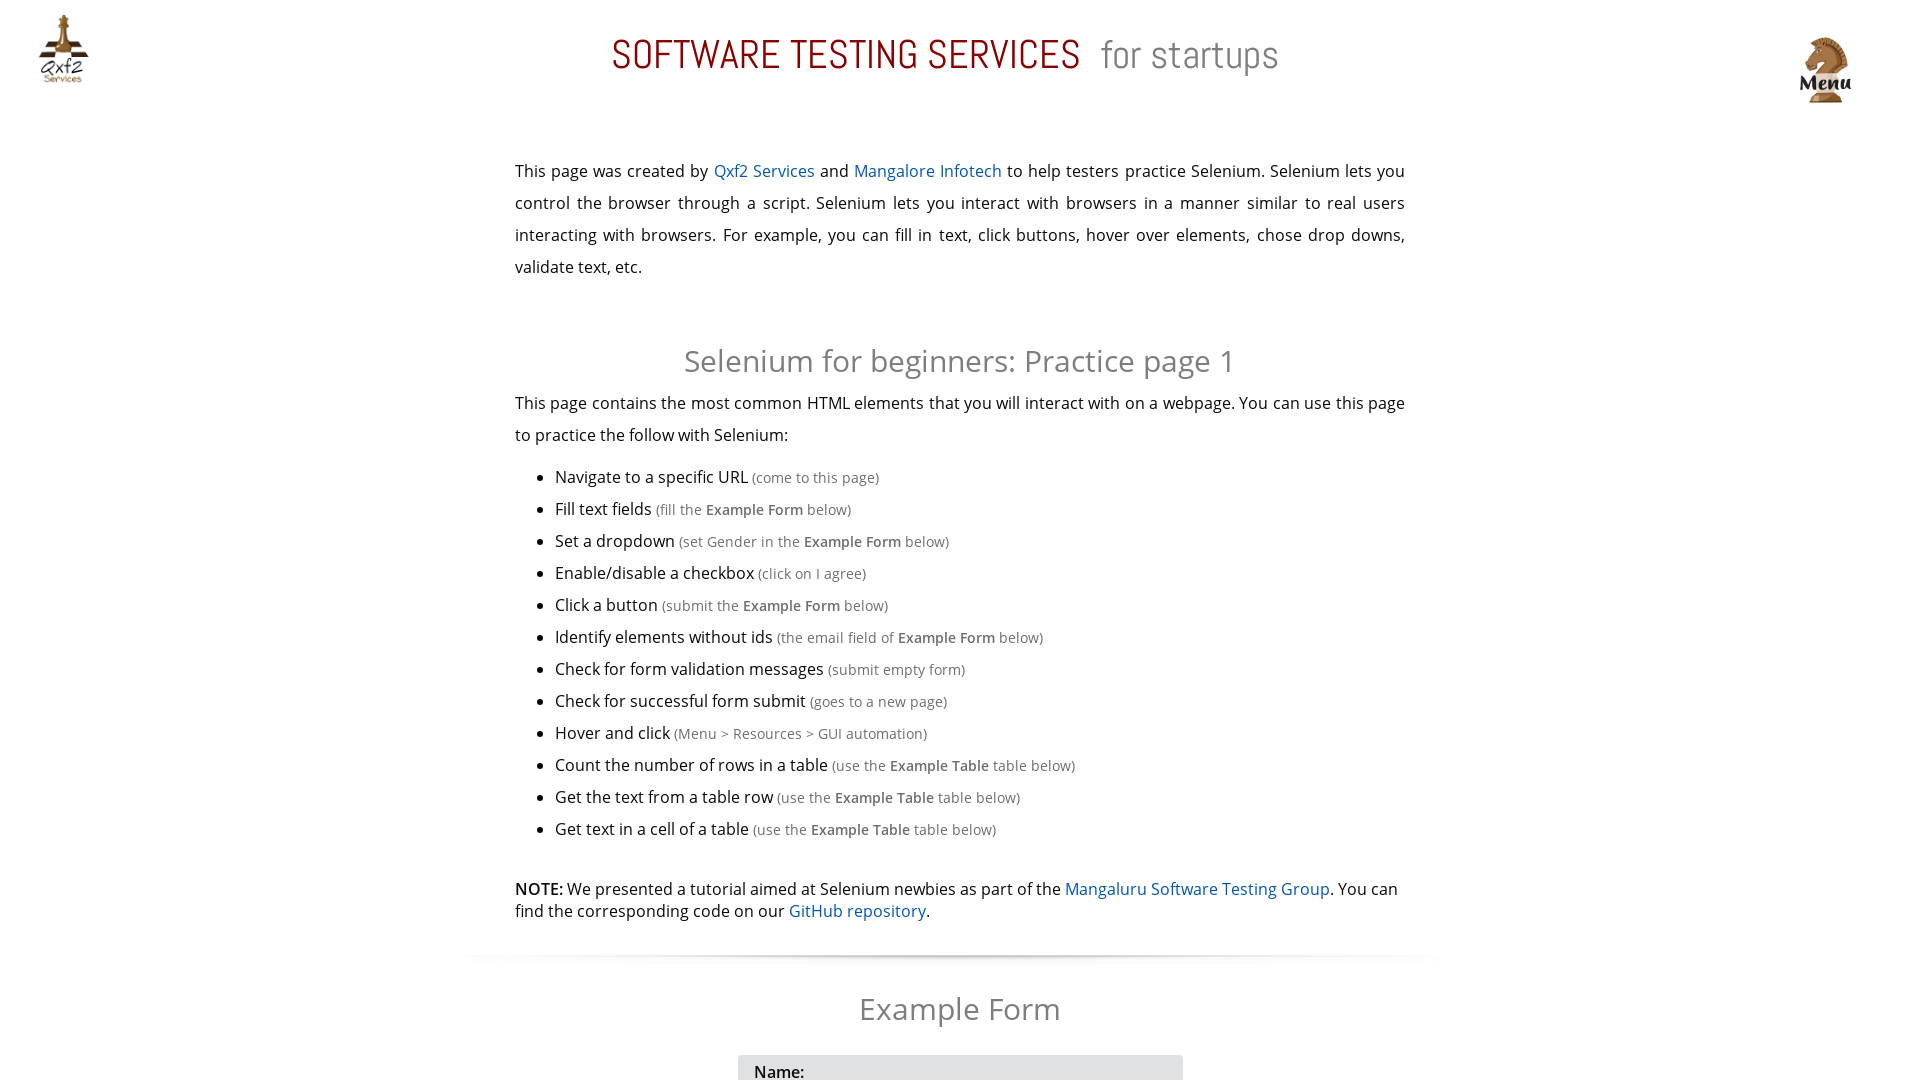

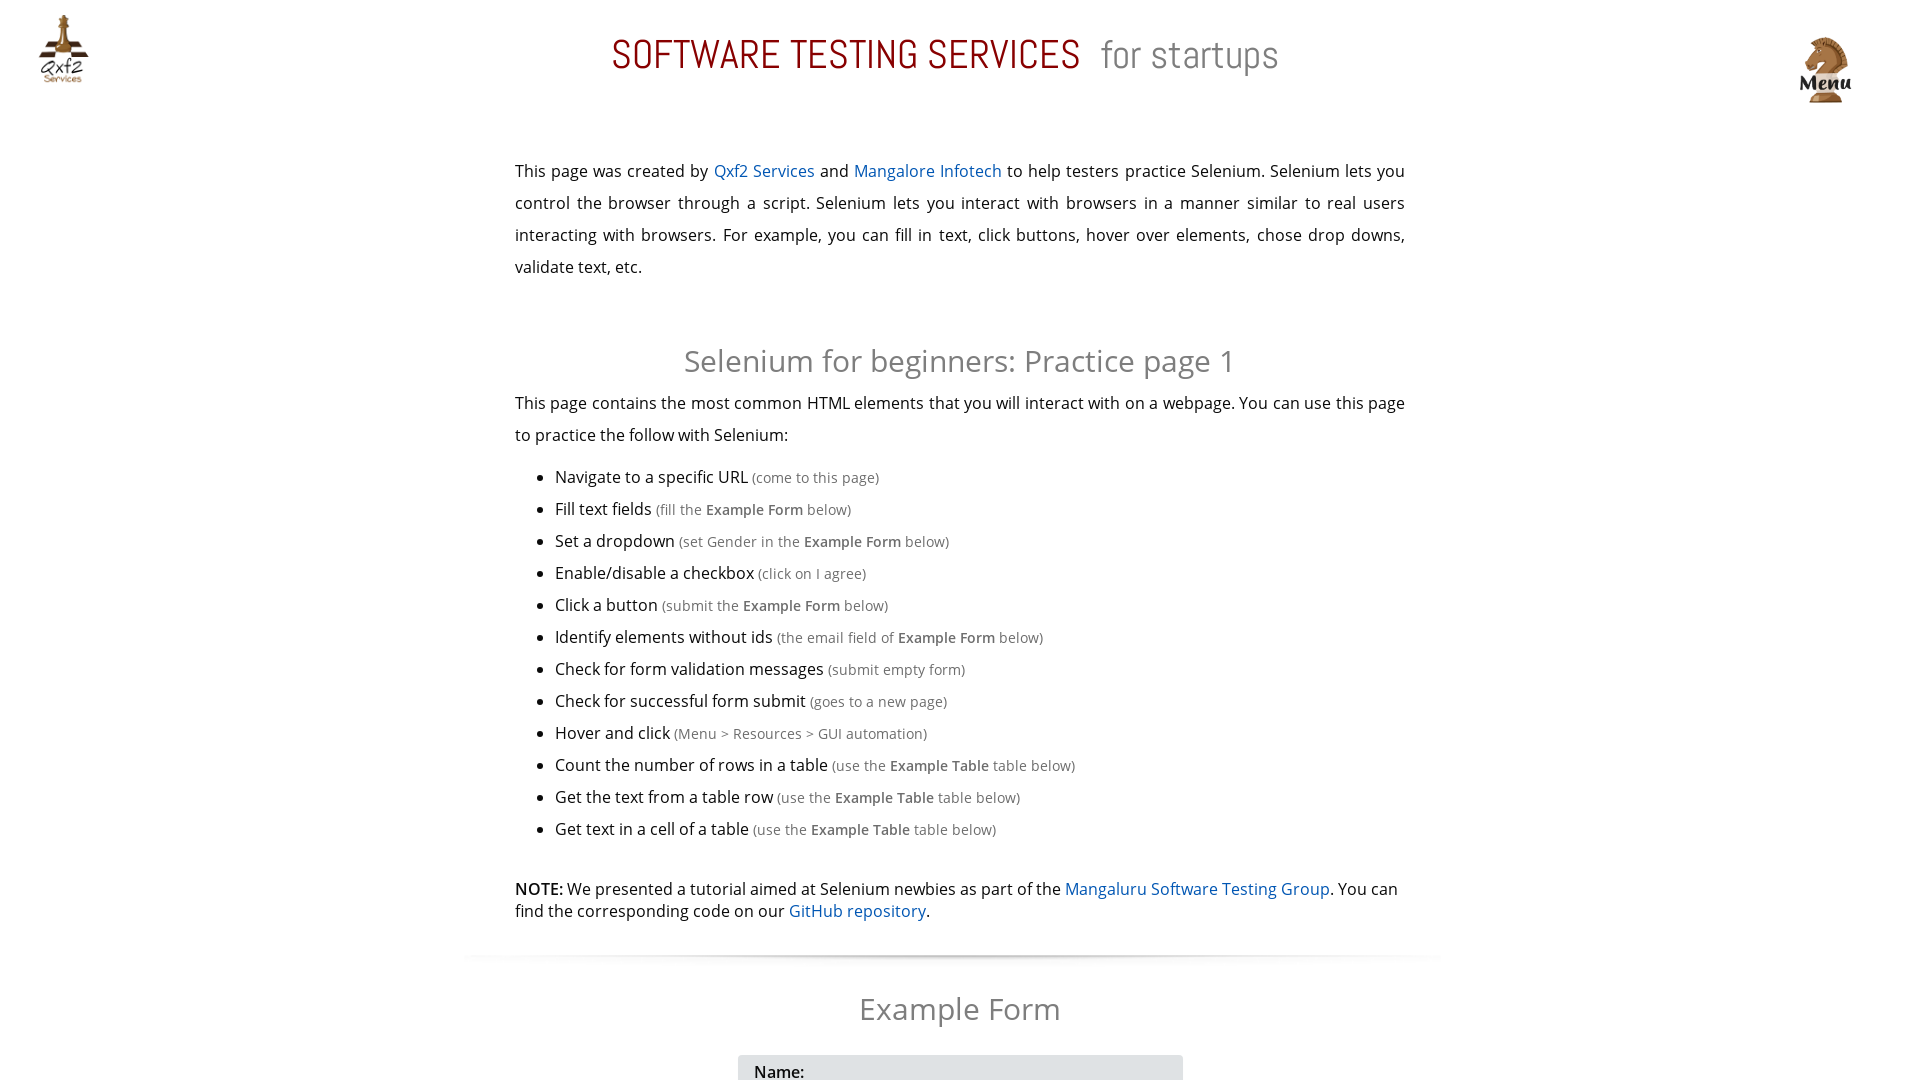